Tests drag and drop functionality by dragging an element to a drop zone and then dragging it back to its original position

Starting URL: https://grotechminds.com/drag-and-drop/

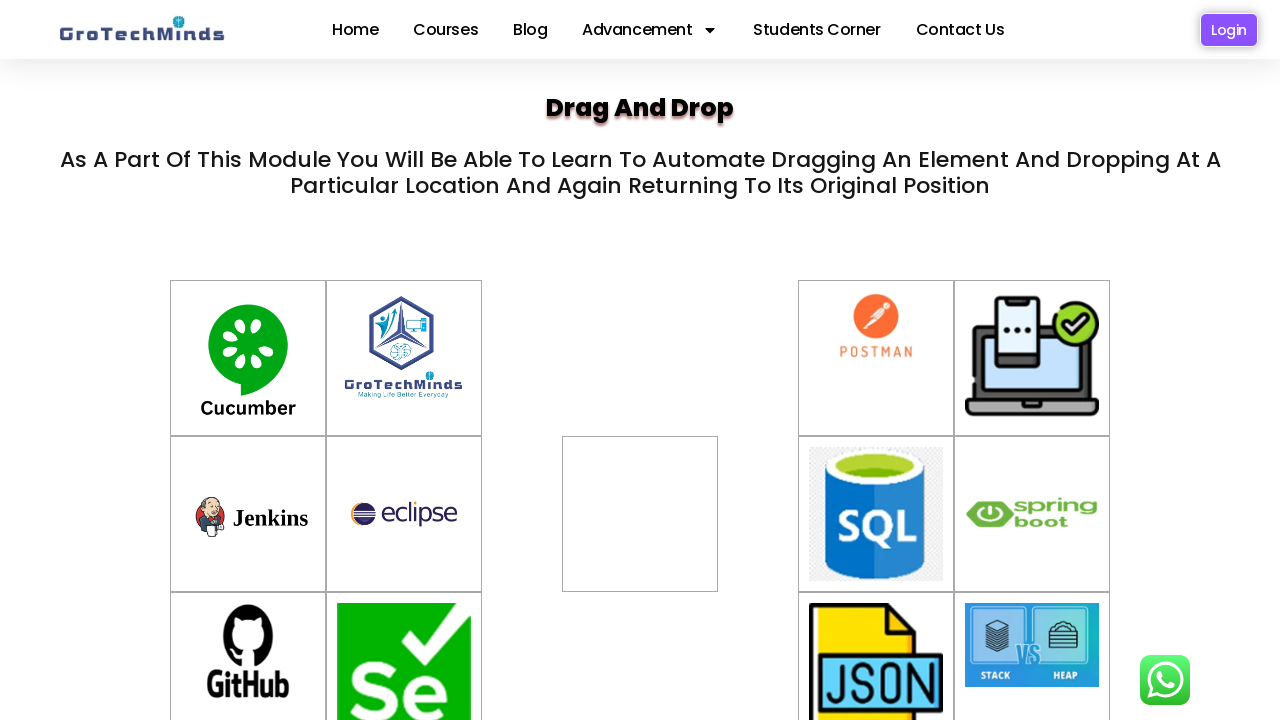

Reloaded page first time
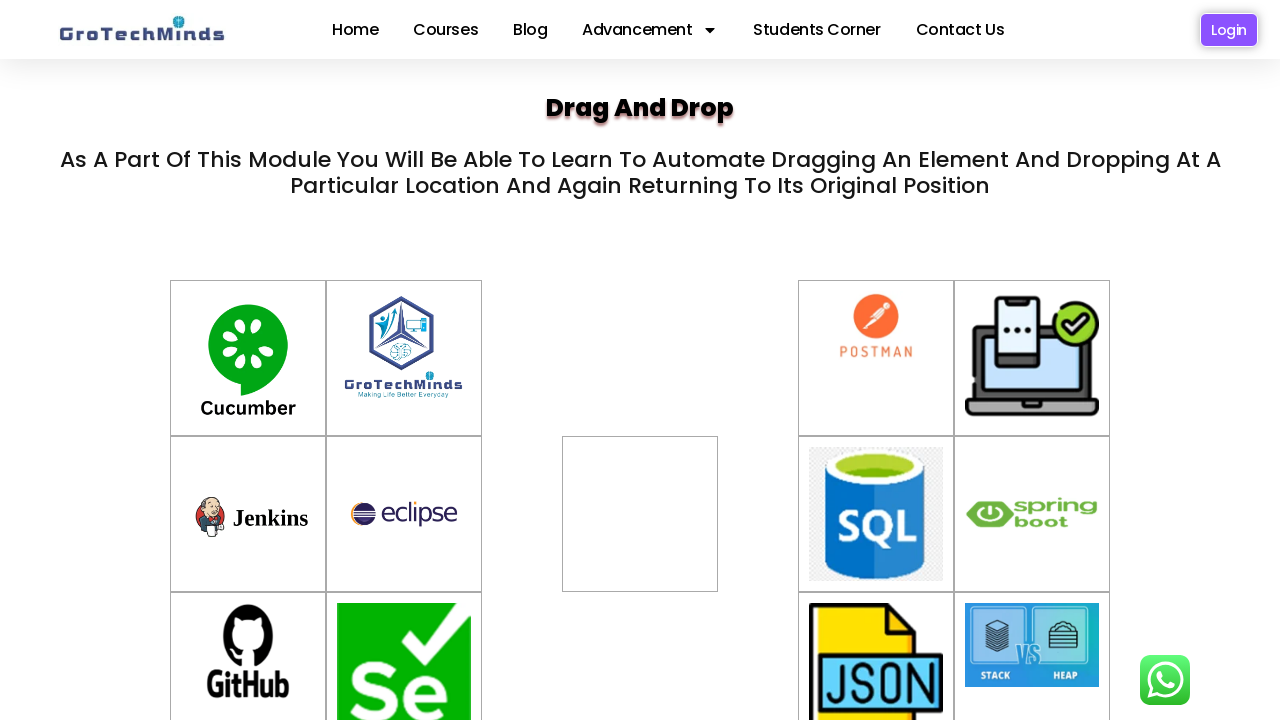

Reloaded page second time
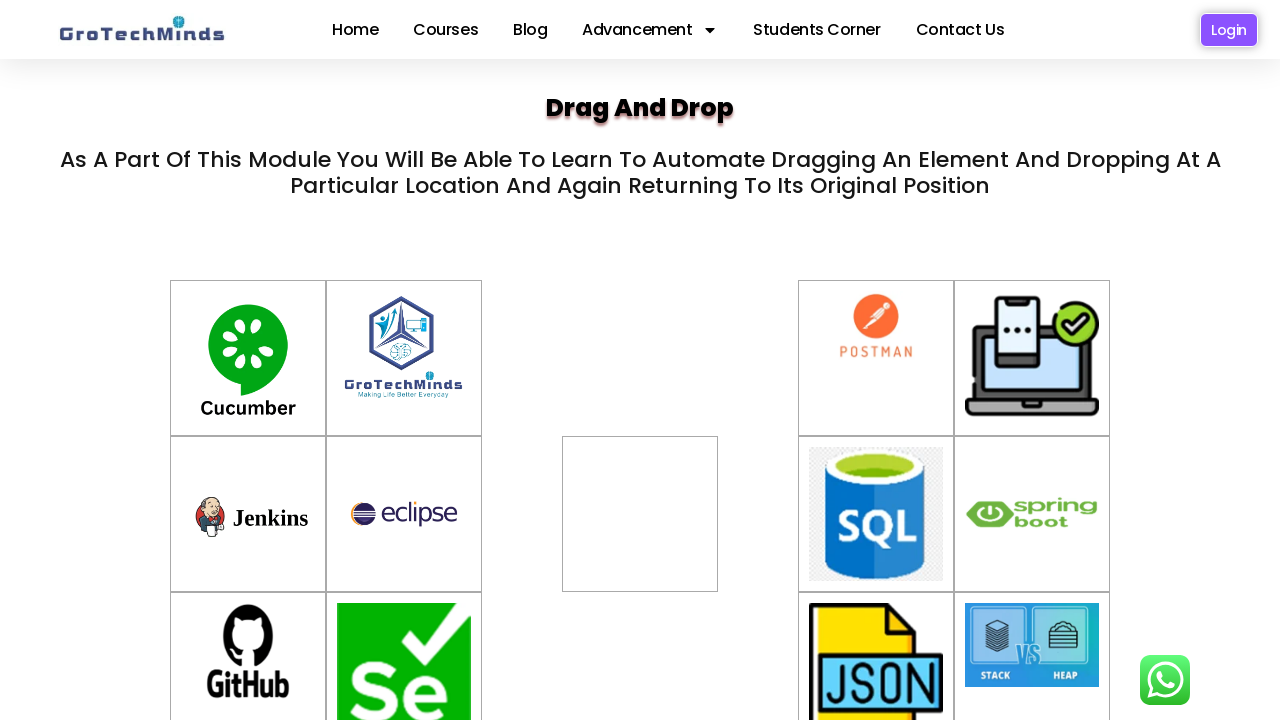

Waited 3 seconds for elements to be ready
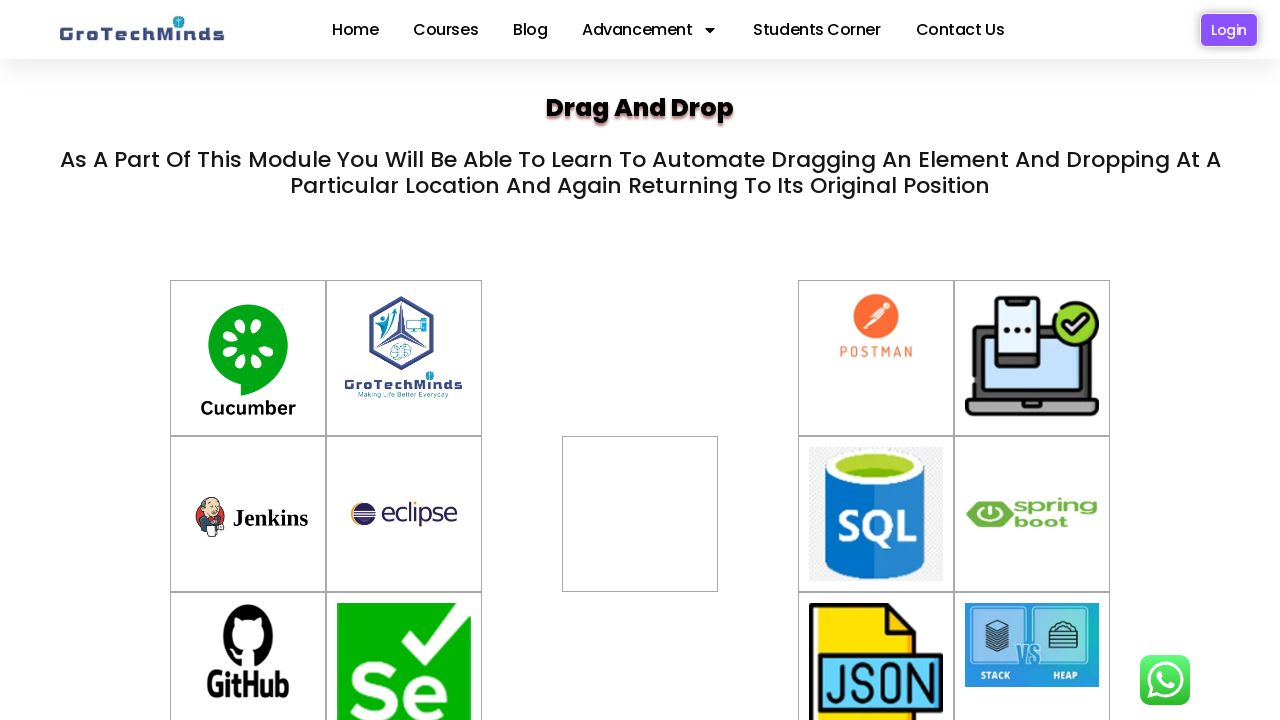

Dragged container-6 element to div2 drop zone at (640, 514)
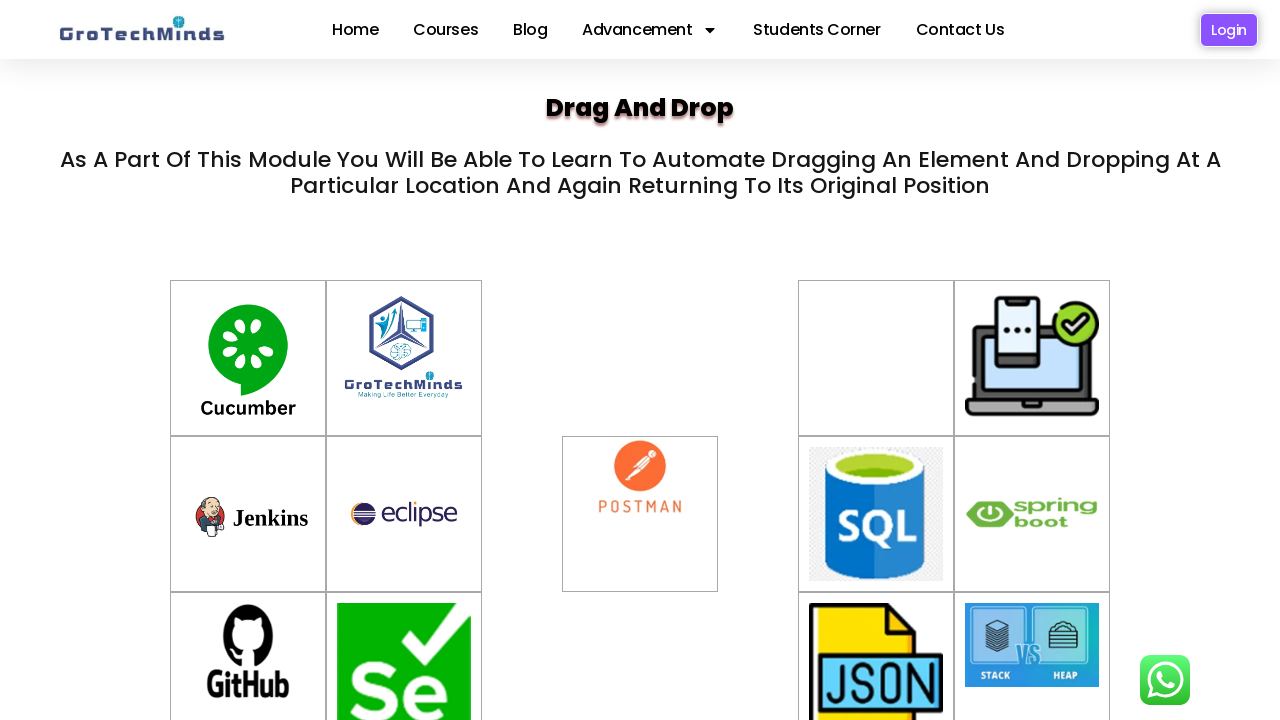

Waited 5 seconds after first drag and drop
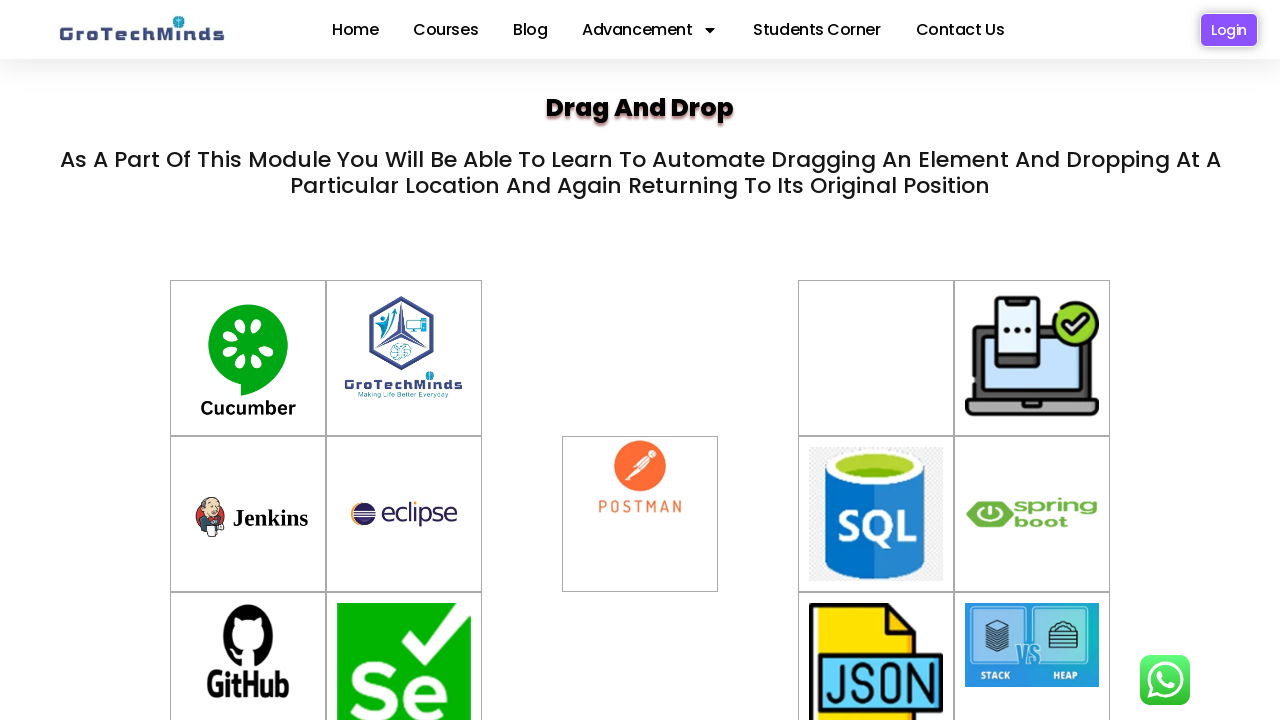

Dragged element back from div2 to original container-6 position at (876, 358)
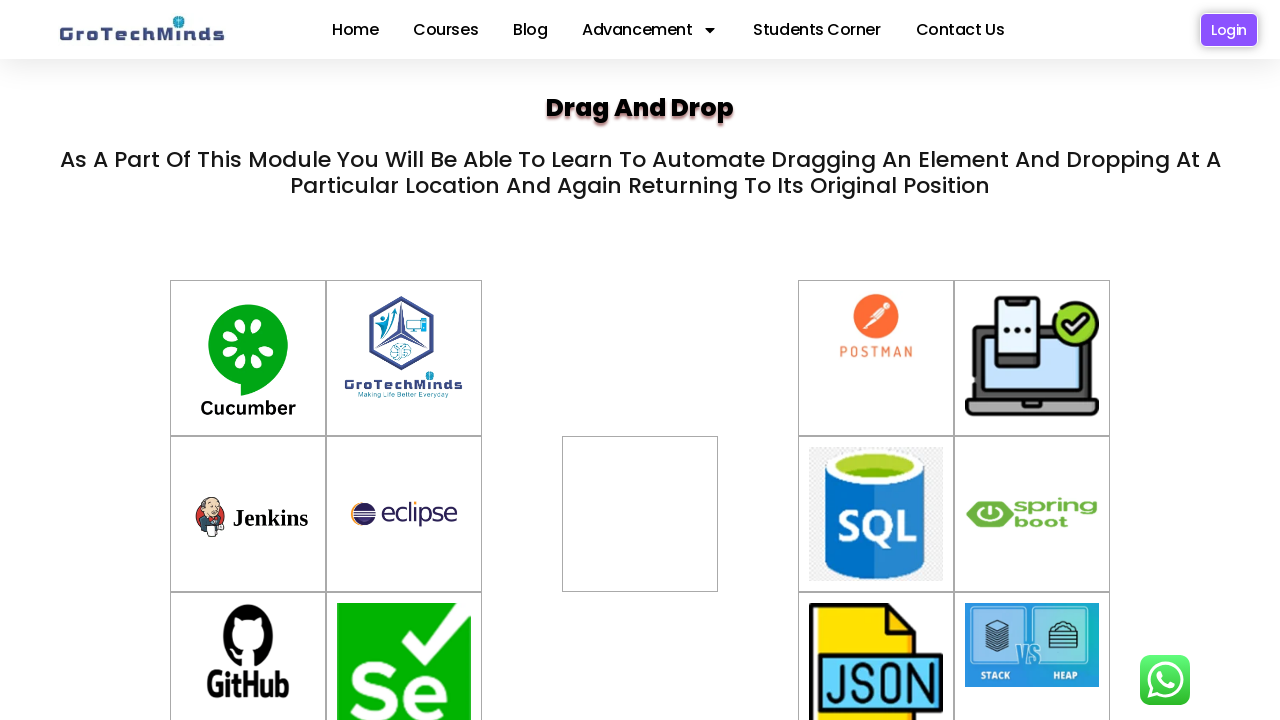

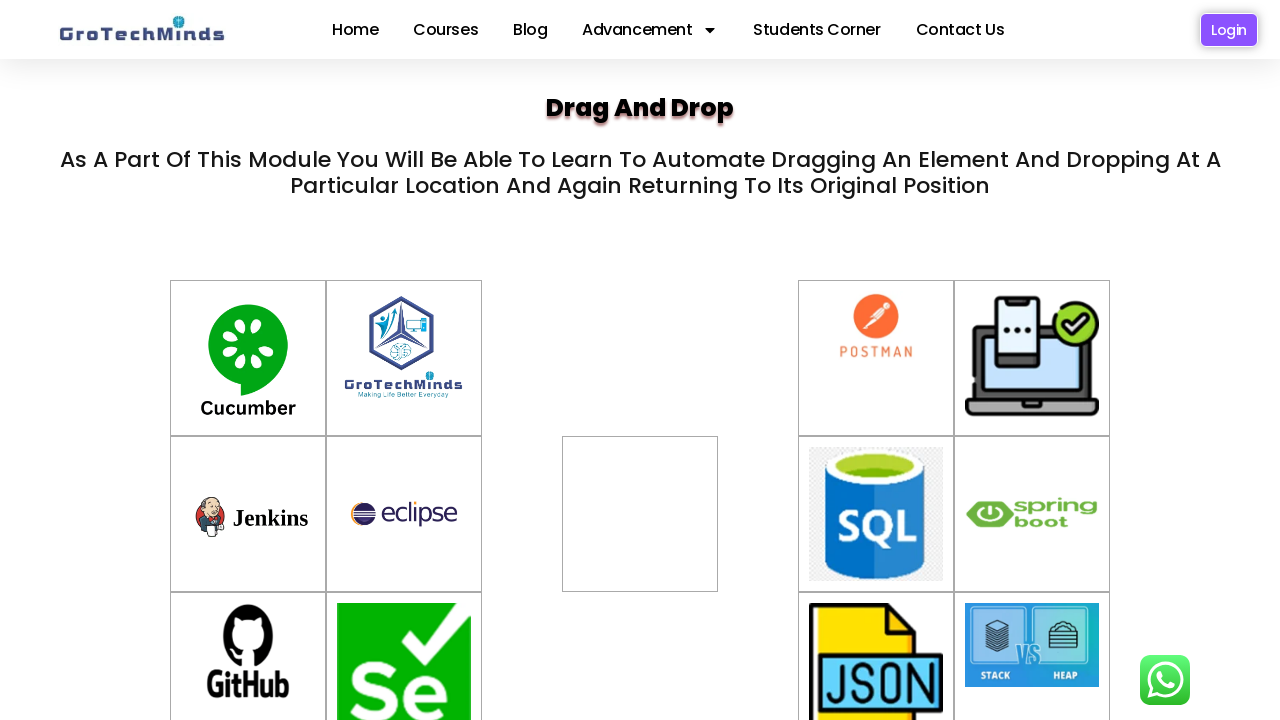